Tests JavaScript confirmation alert handling by navigating to a demo page, triggering a confirmation dialog, and accepting it

Starting URL: http://automationbykrishna.com/

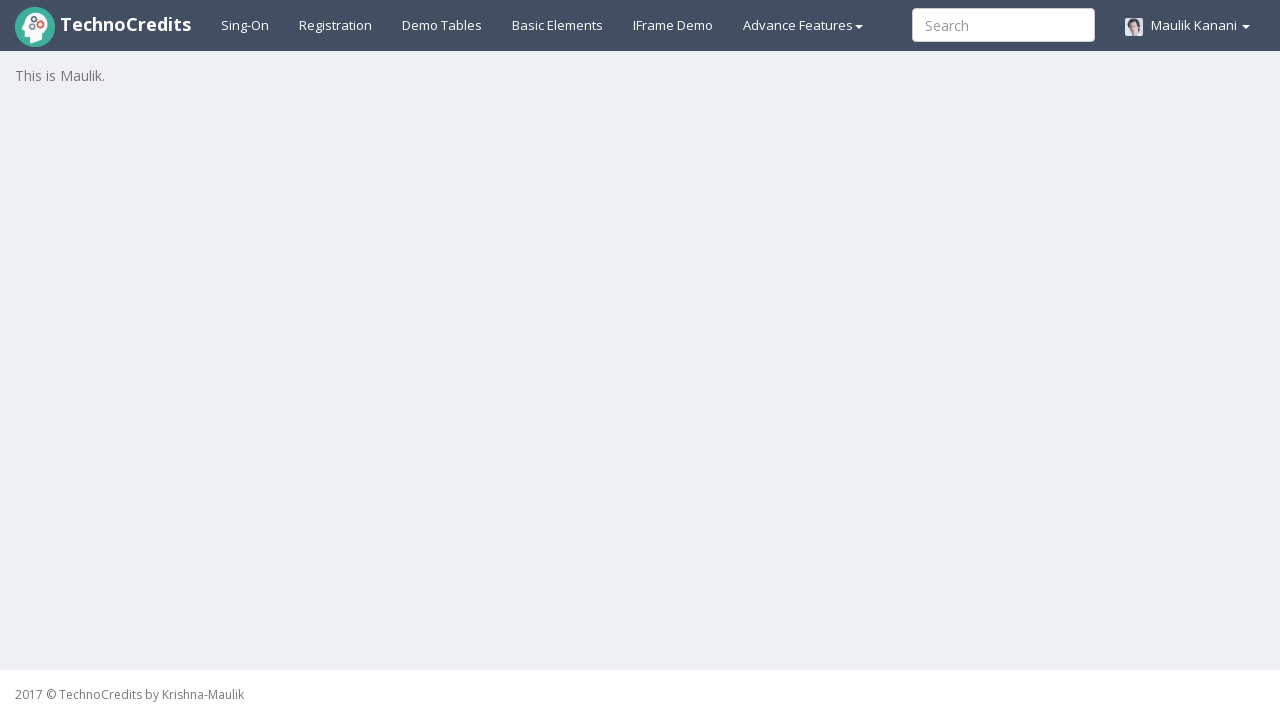

Clicked on basic elements section at (558, 25) on #basicelements
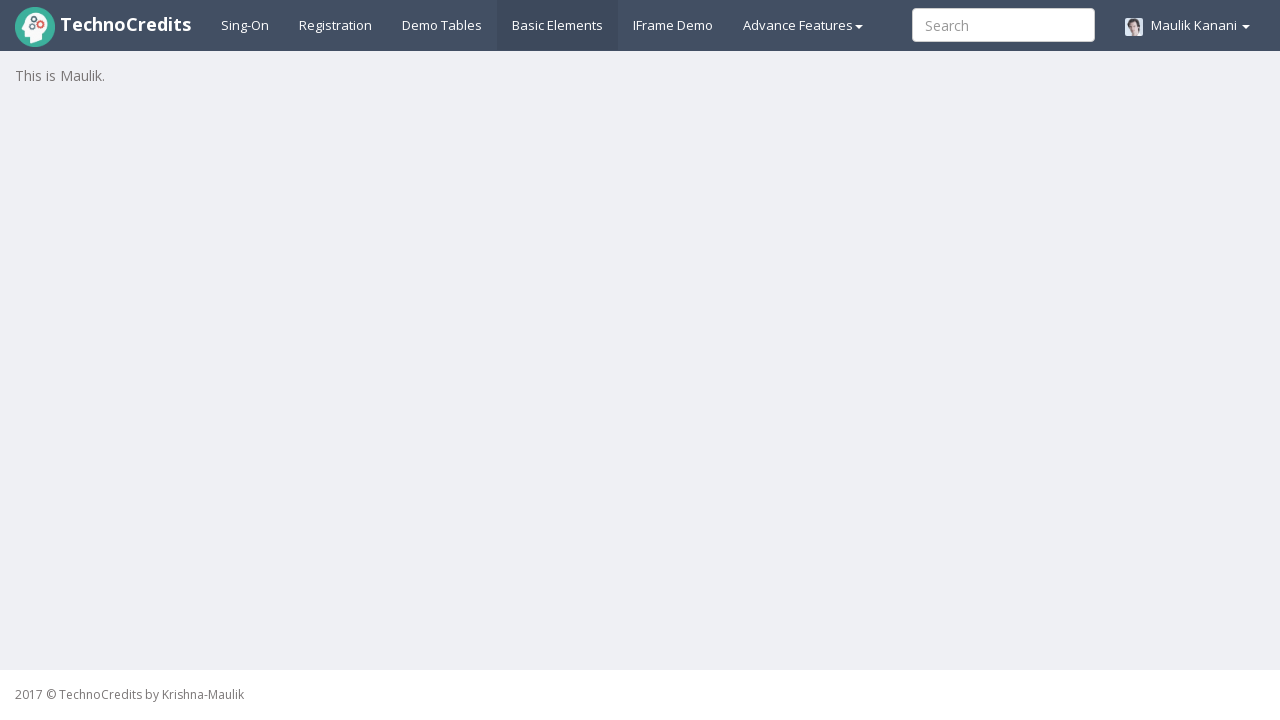

Set up dialog handler to accept confirmation alerts
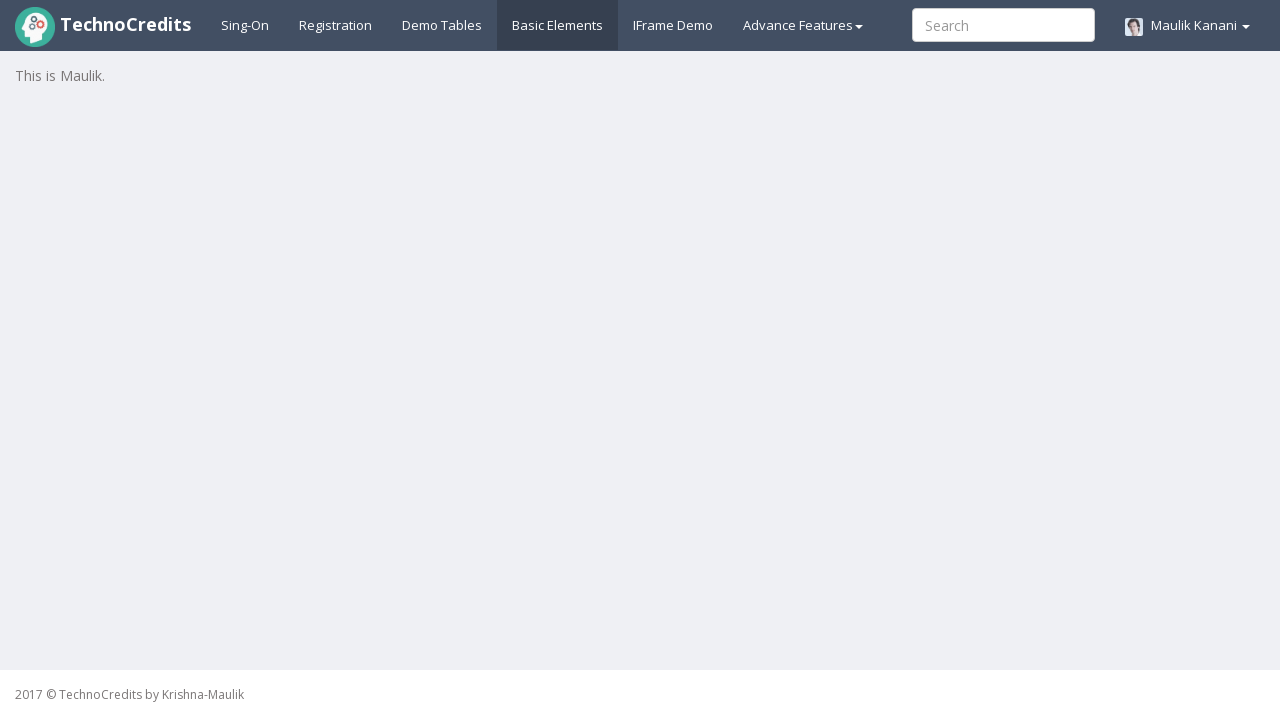

Clicked button to trigger JavaScript confirmation box at (194, 578) on #javascriptConfirmBox
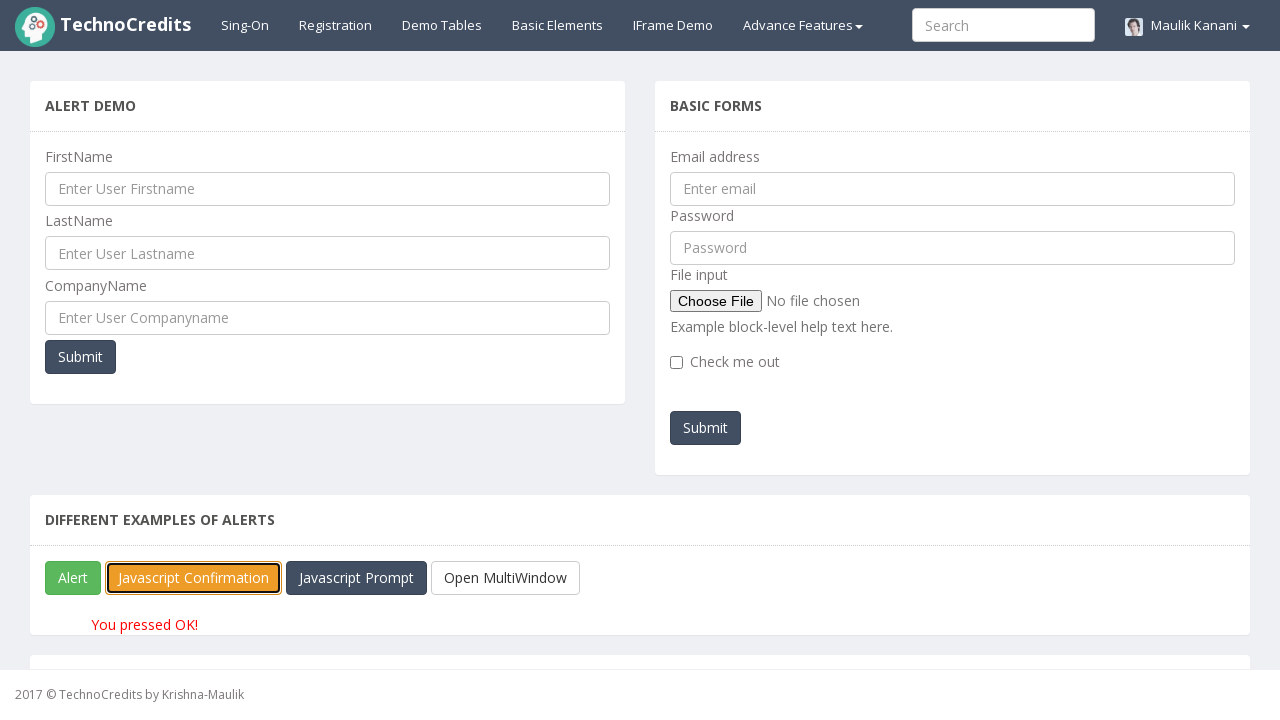

Waited for confirmation dialog to be processed
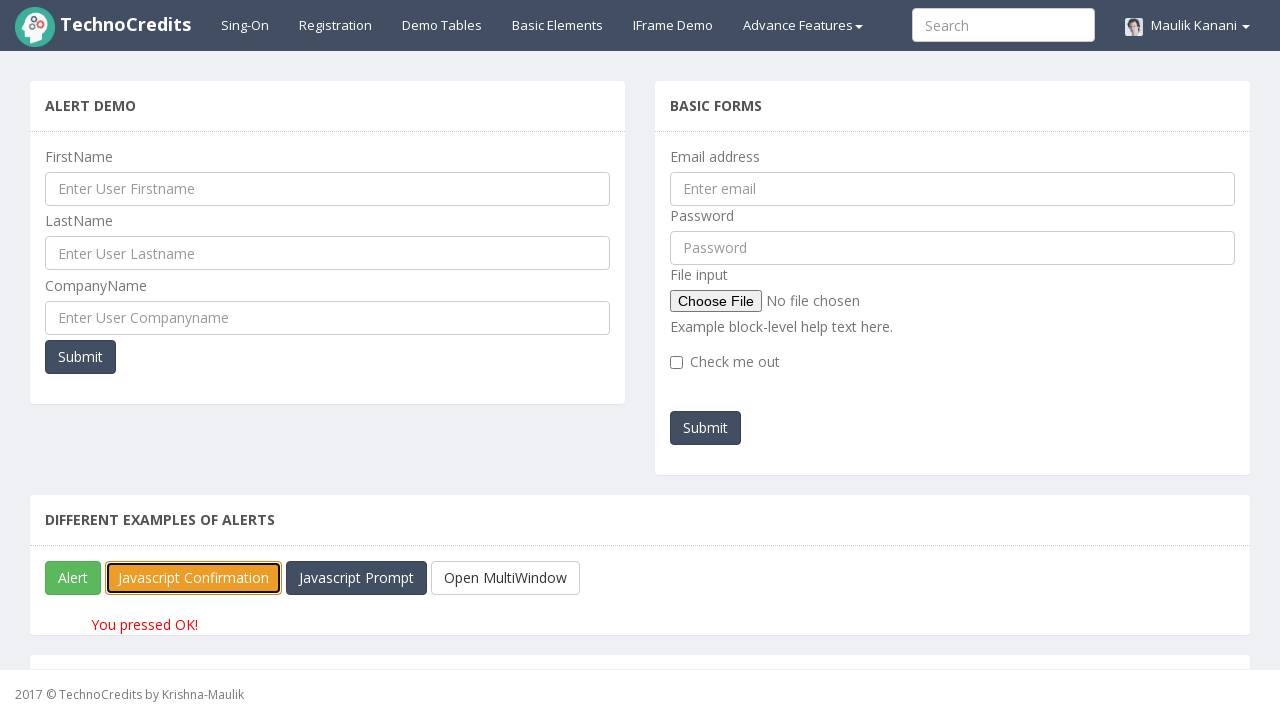

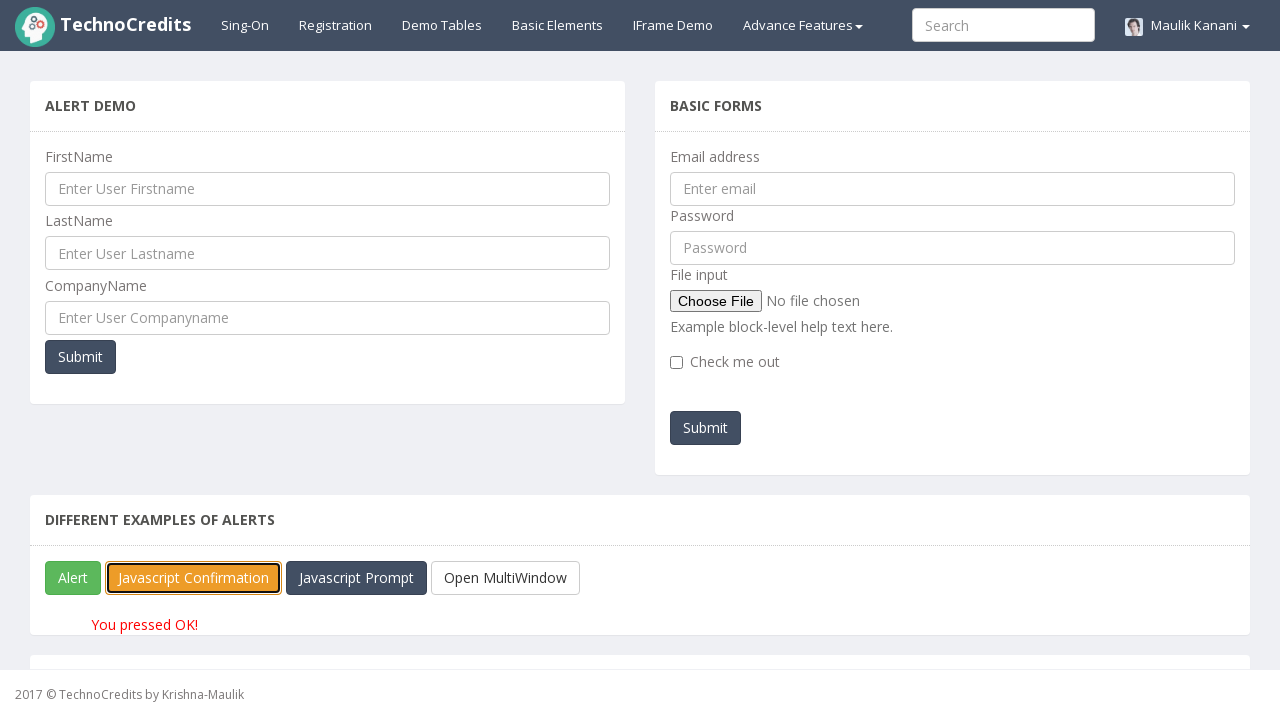